Tests dealer search functionality on Rode website by selecting Vietnam as country and searching for dealers in Ho Chi Minh

Starting URL: https://rode.com/en/support/where-to-buy

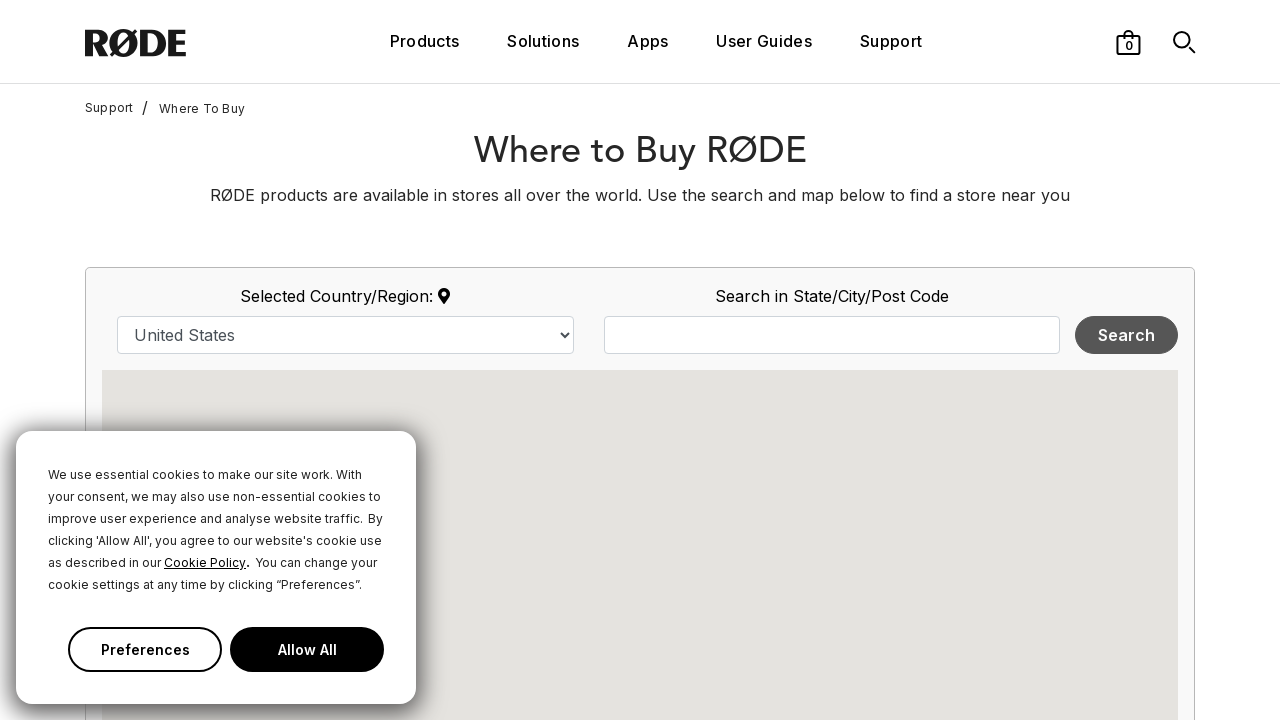

Selected Vietnam from country dropdown on select#country
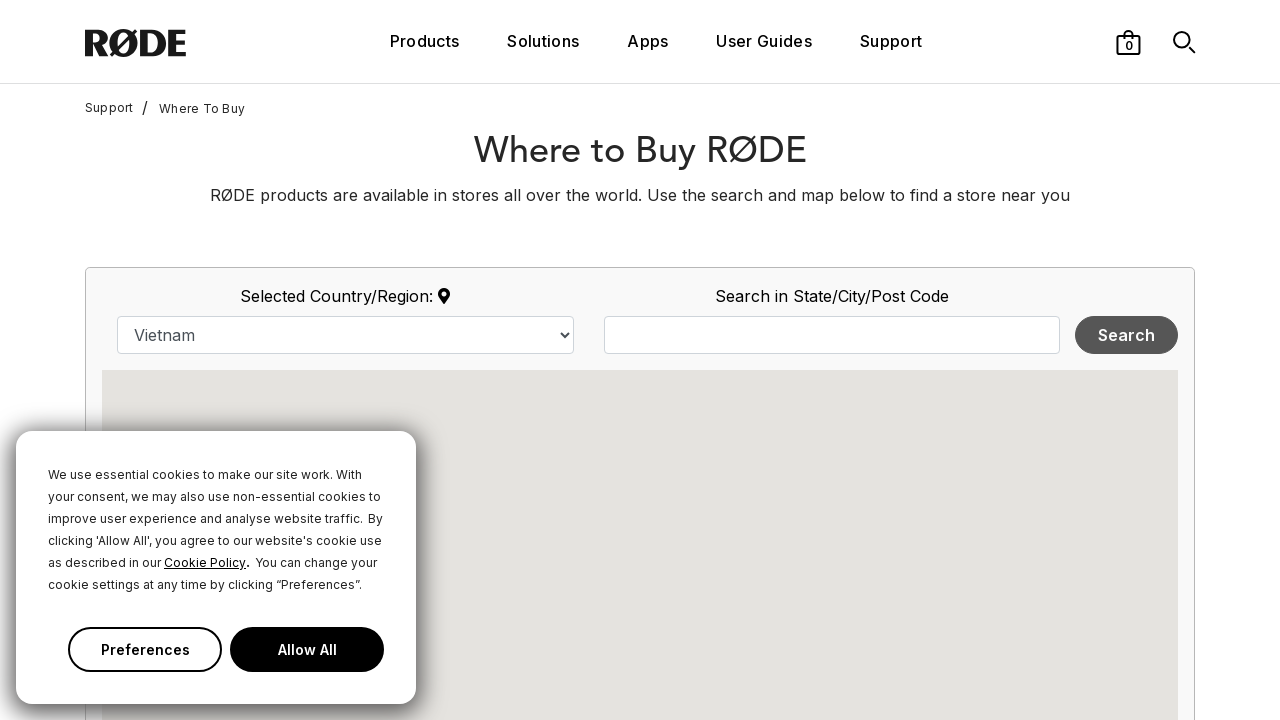

Entered 'Ho Chi Minh' in city search field on input#map_search_query
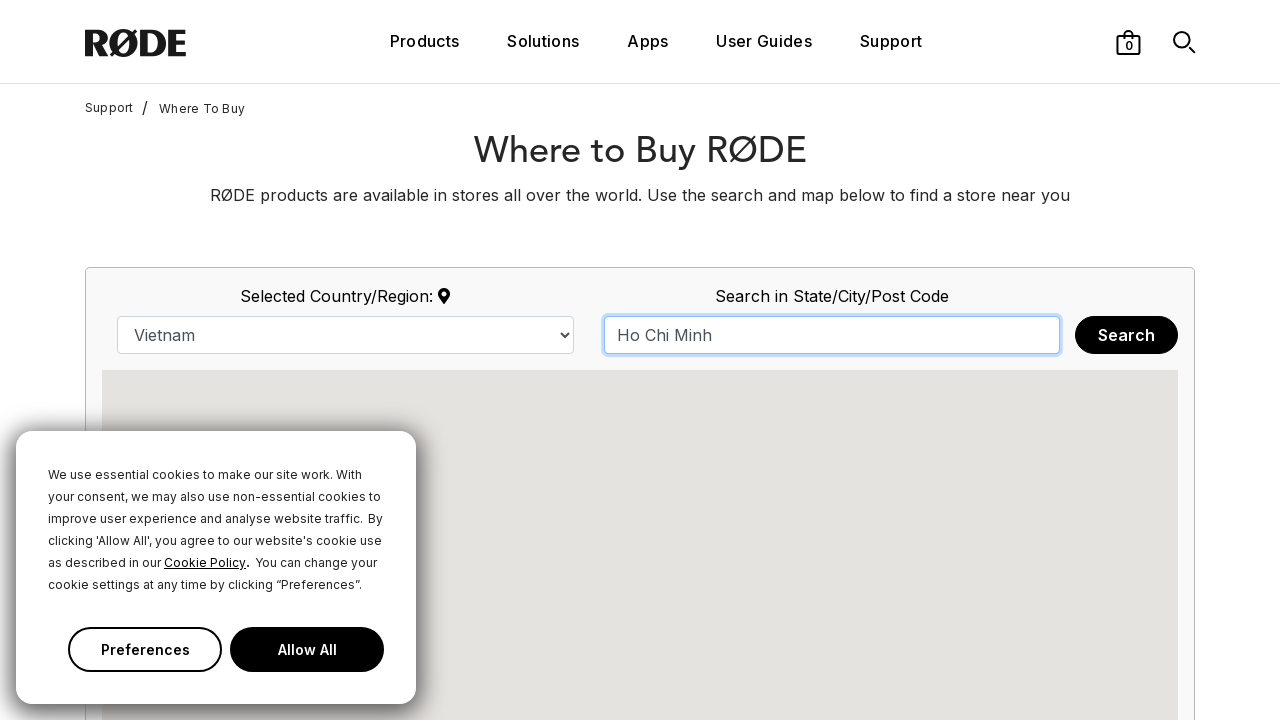

Clicked Search button to find dealers at (1126, 335) on xpath=//button[text()='Search']
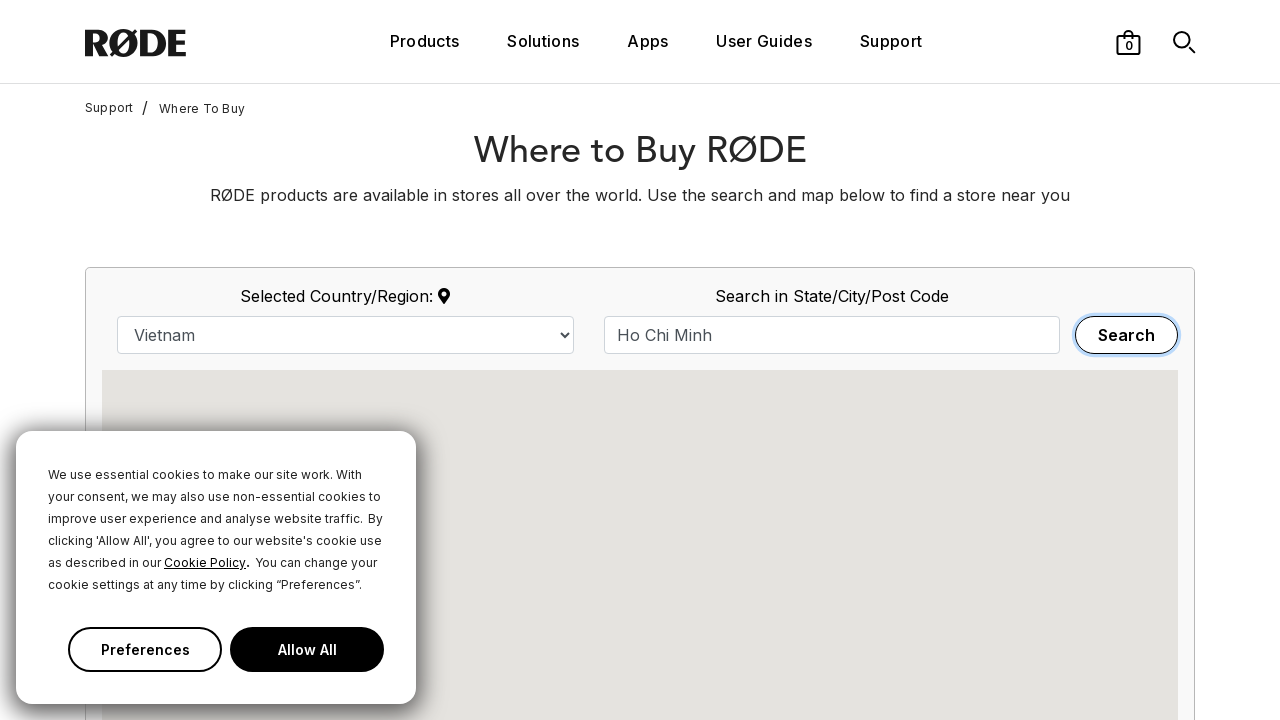

Dealer results loaded successfully
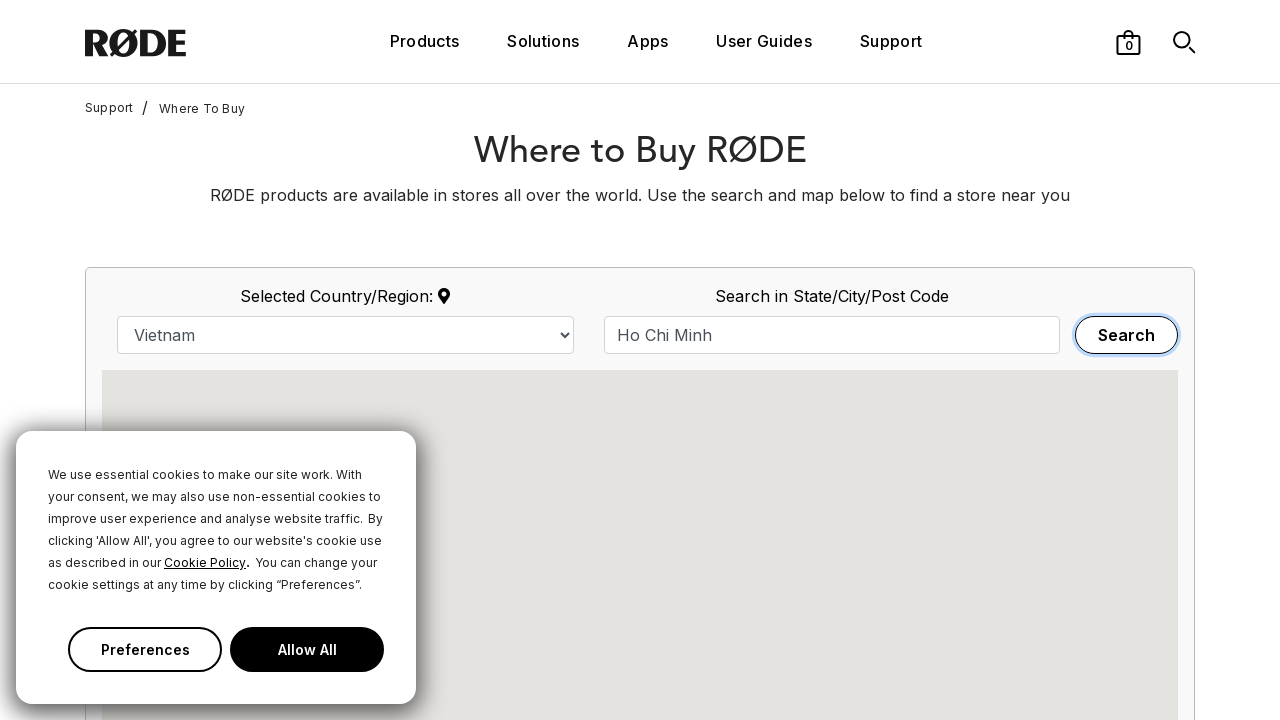

Found 16 dealer(s) in Ho Chi Minh, Vietnam
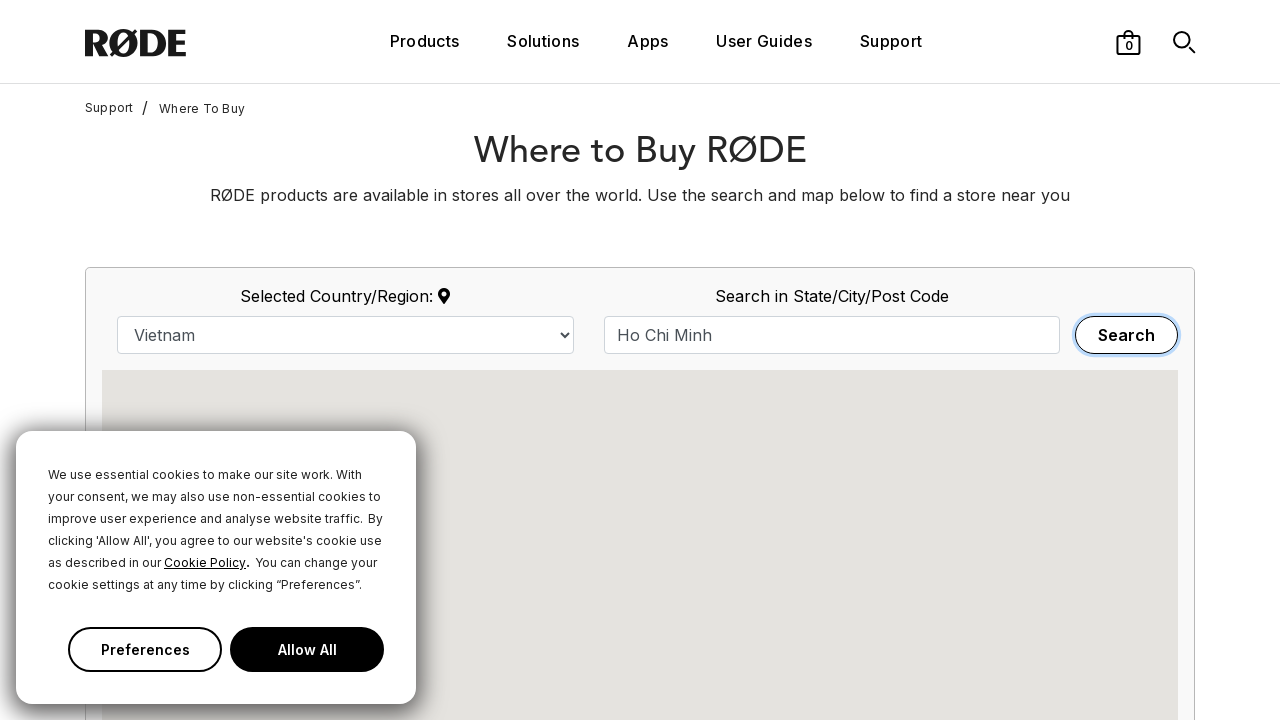

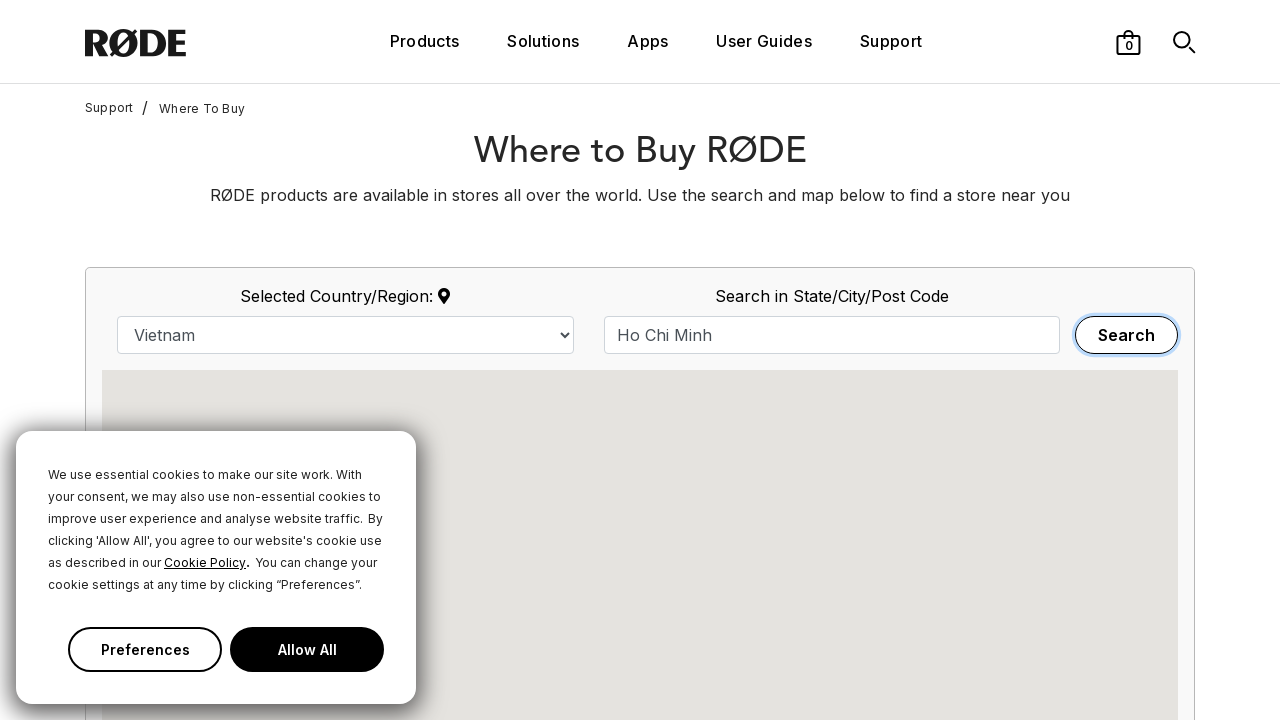